Tests clicking checkout button from cart page and verifying navigation to checkout page

Starting URL: http://intershop5.skillbox.ru/

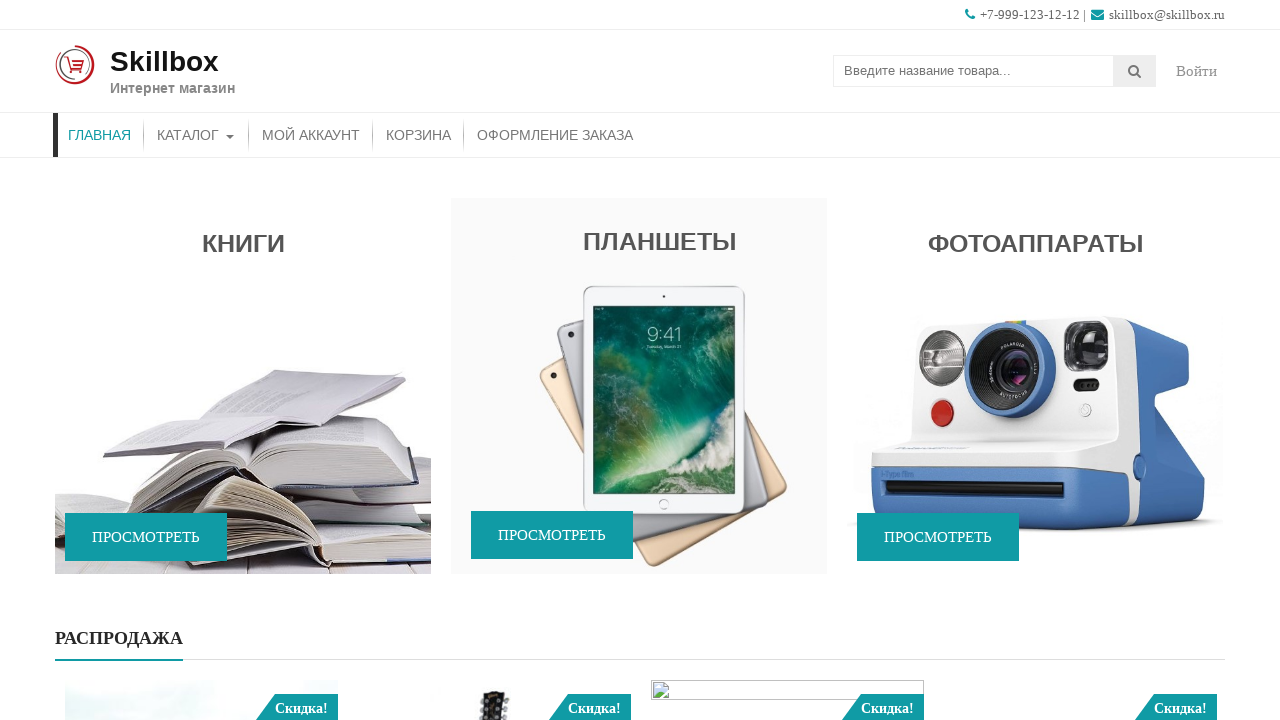

Clicked on Catalog menu at (196, 135) on xpath=//*[contains(@class, 'store-menu')]//*[.='Каталог']
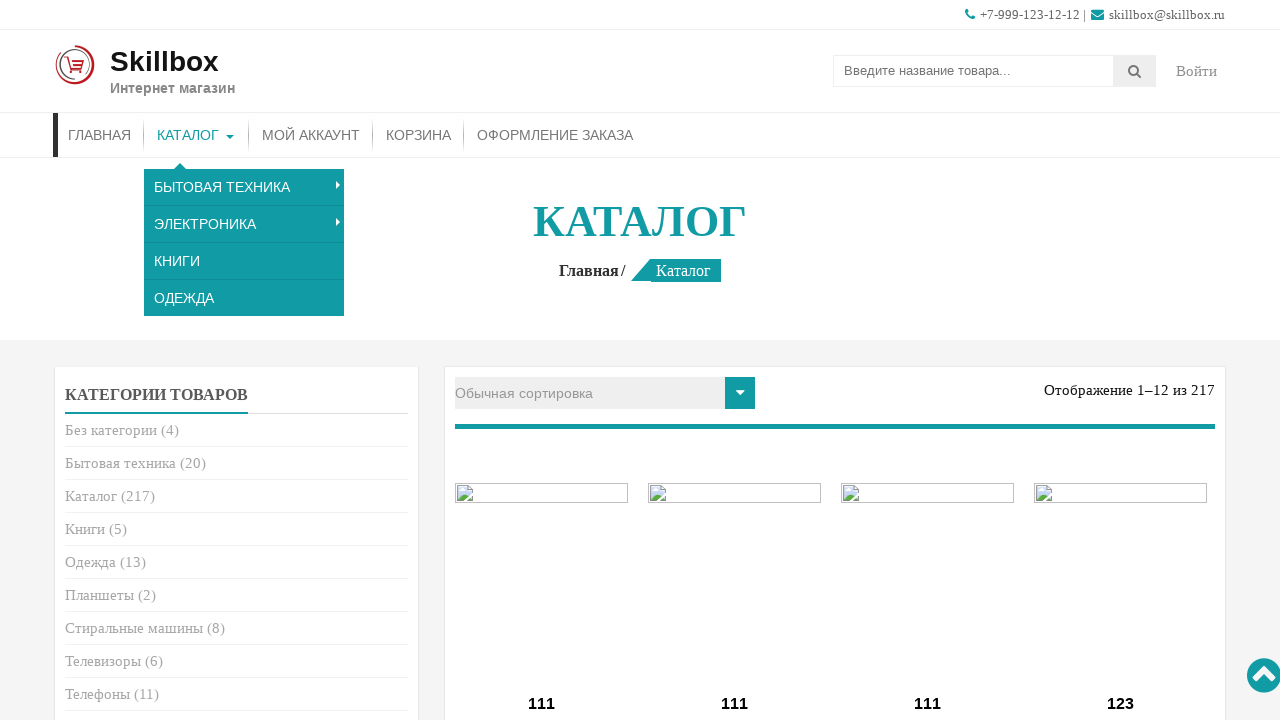

Clicked Add to Cart button on first product at (542, 361) on (//*[.= 'В корзину'])[1]
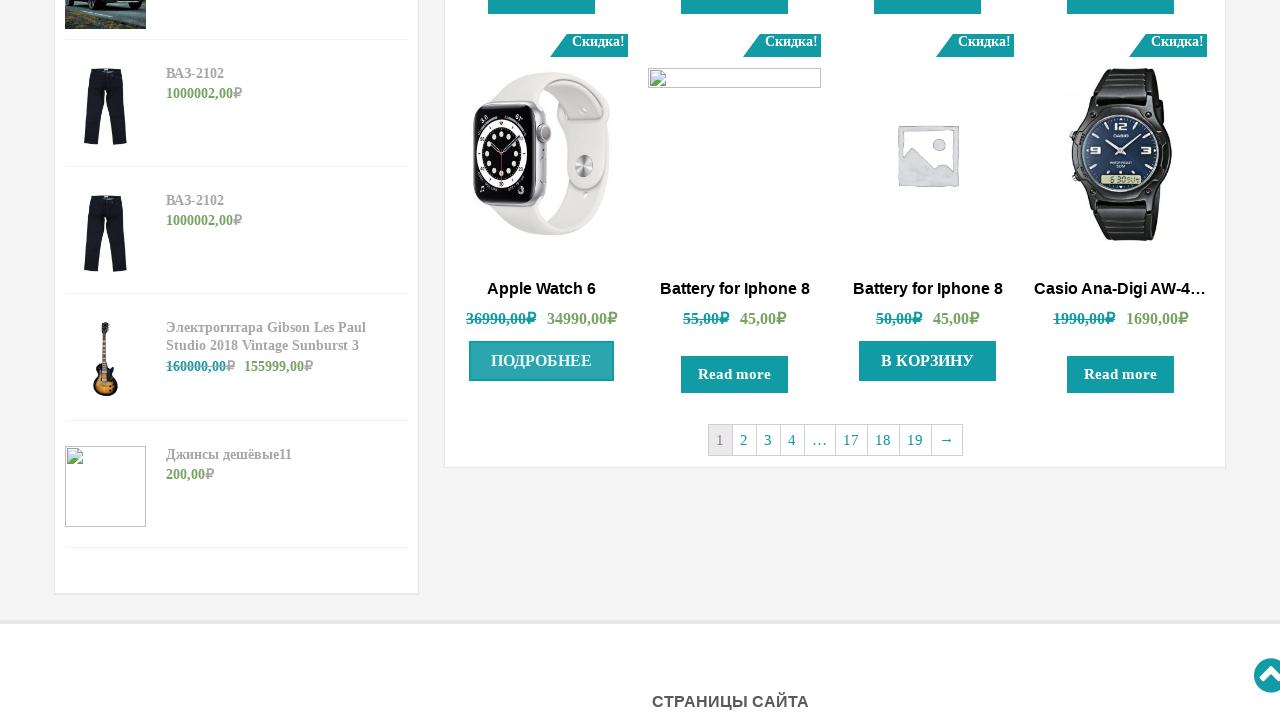

Clicked More/Details button to navigate to cart at (542, 361) on xpath=//*[.= 'Подробнее']
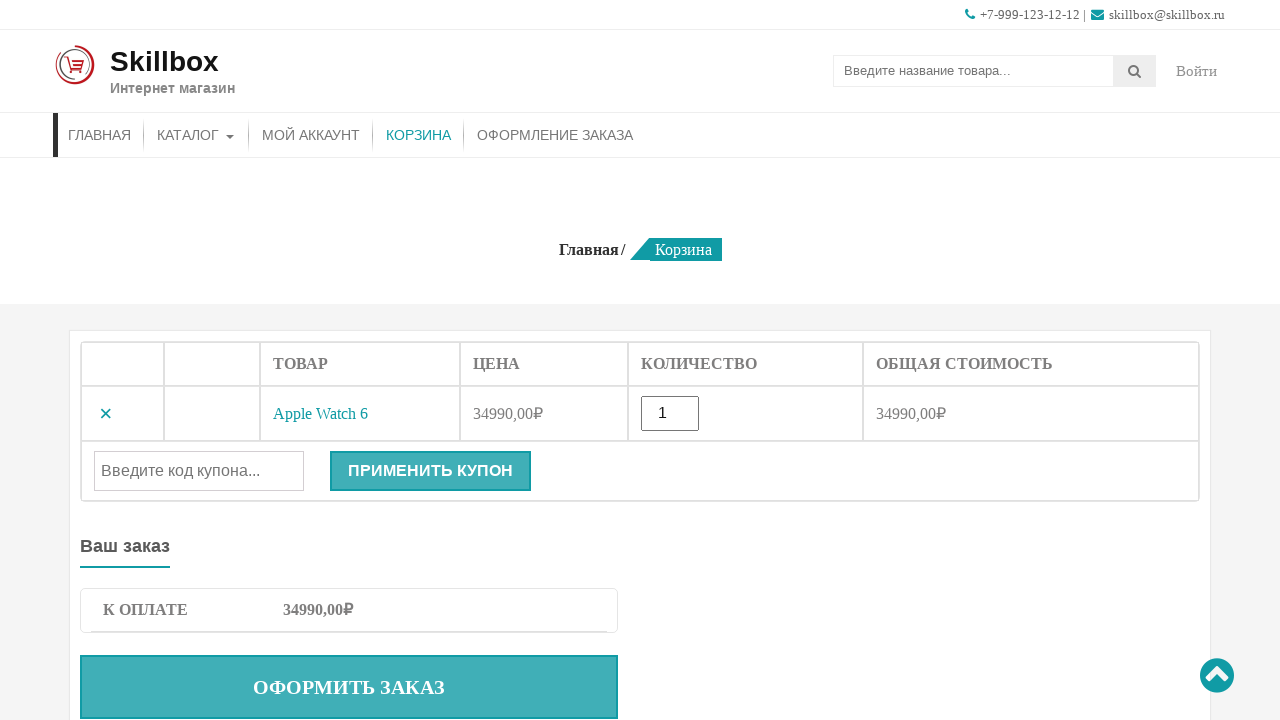

Clicked Checkout button from cart page at (349, 687) on .checkout-button
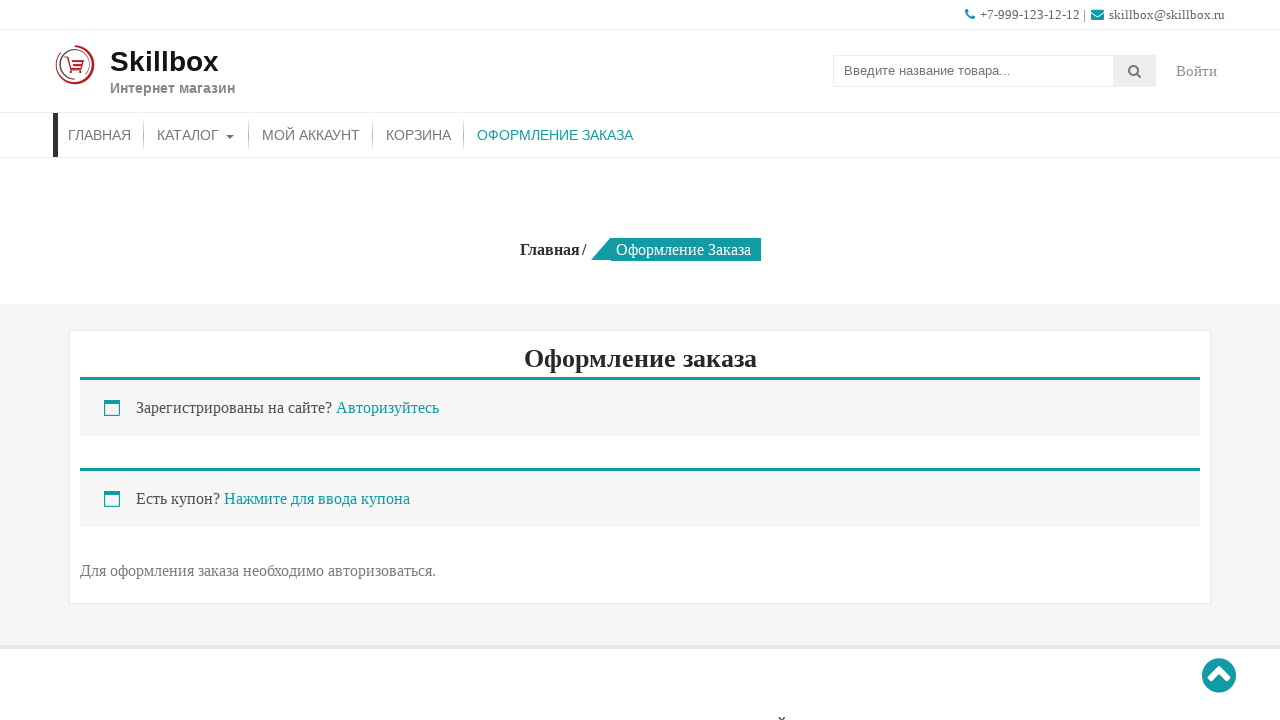

Verified checkout page title is displayed
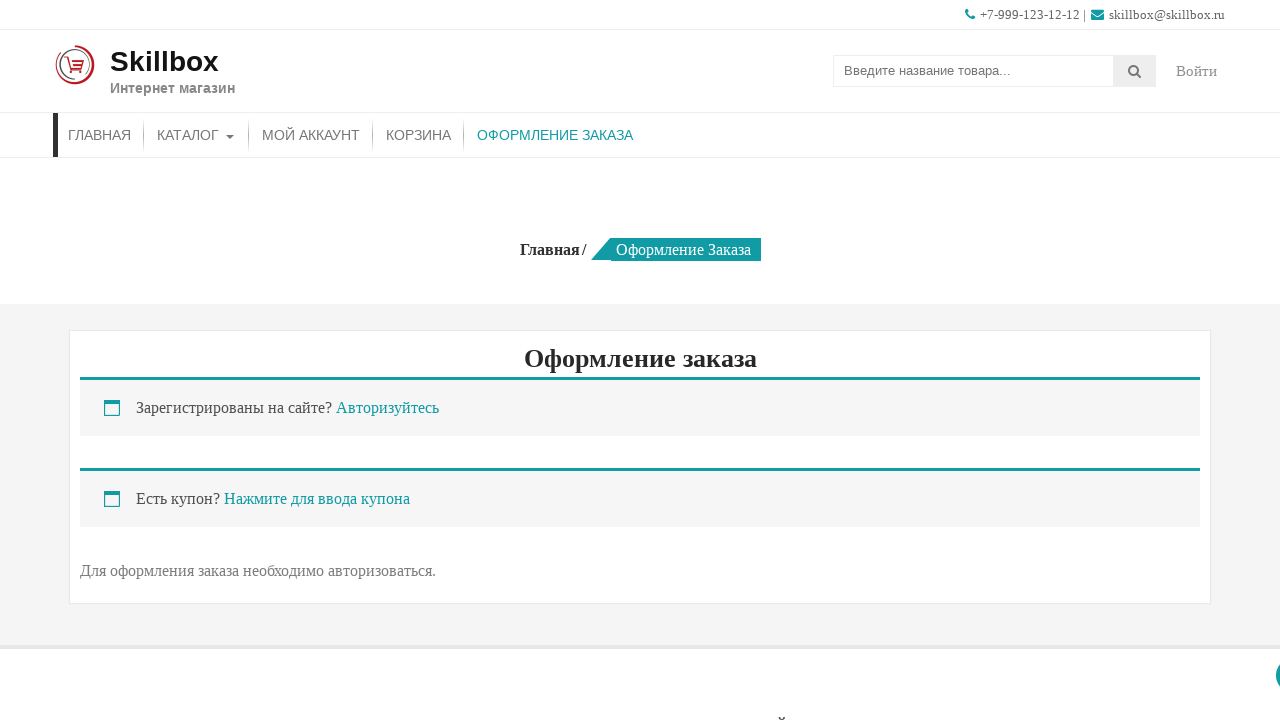

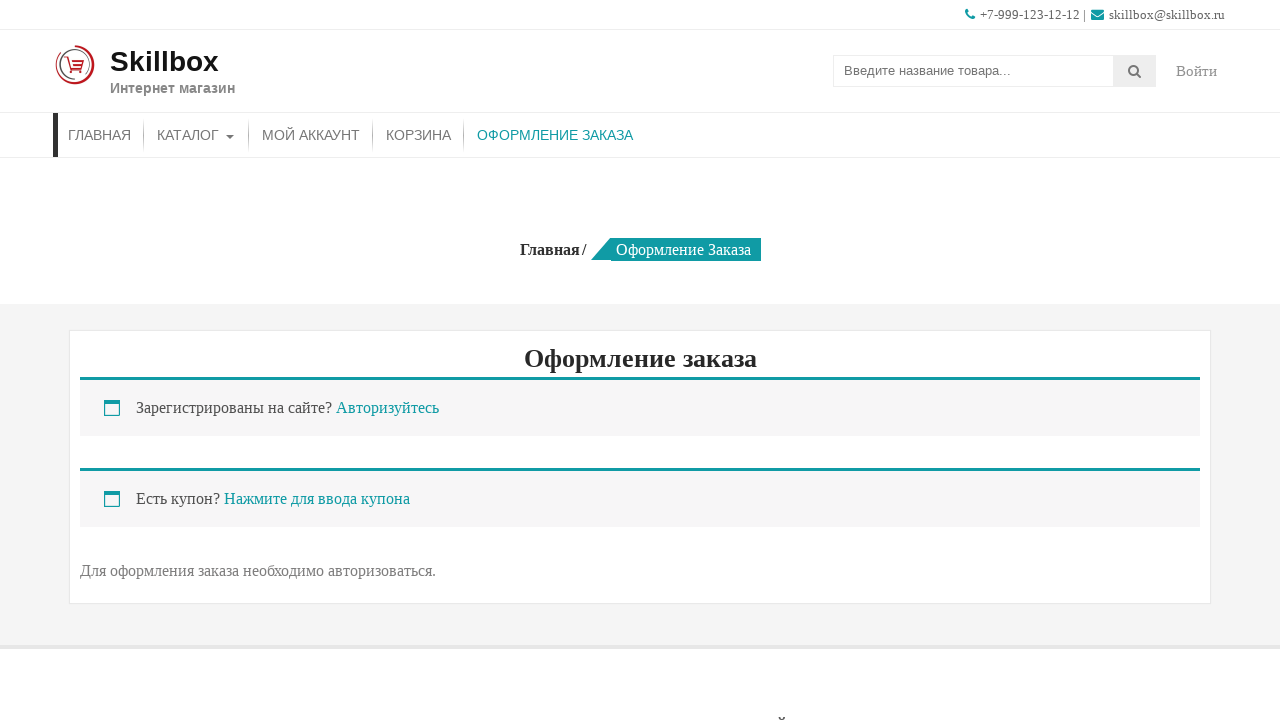